Tests a math form by reading a value from the page, calculating a mathematical formula, filling the result into an input field, checking a checkbox, selecting a radio button, and submitting the form.

Starting URL: http://suninjuly.github.io/math.html

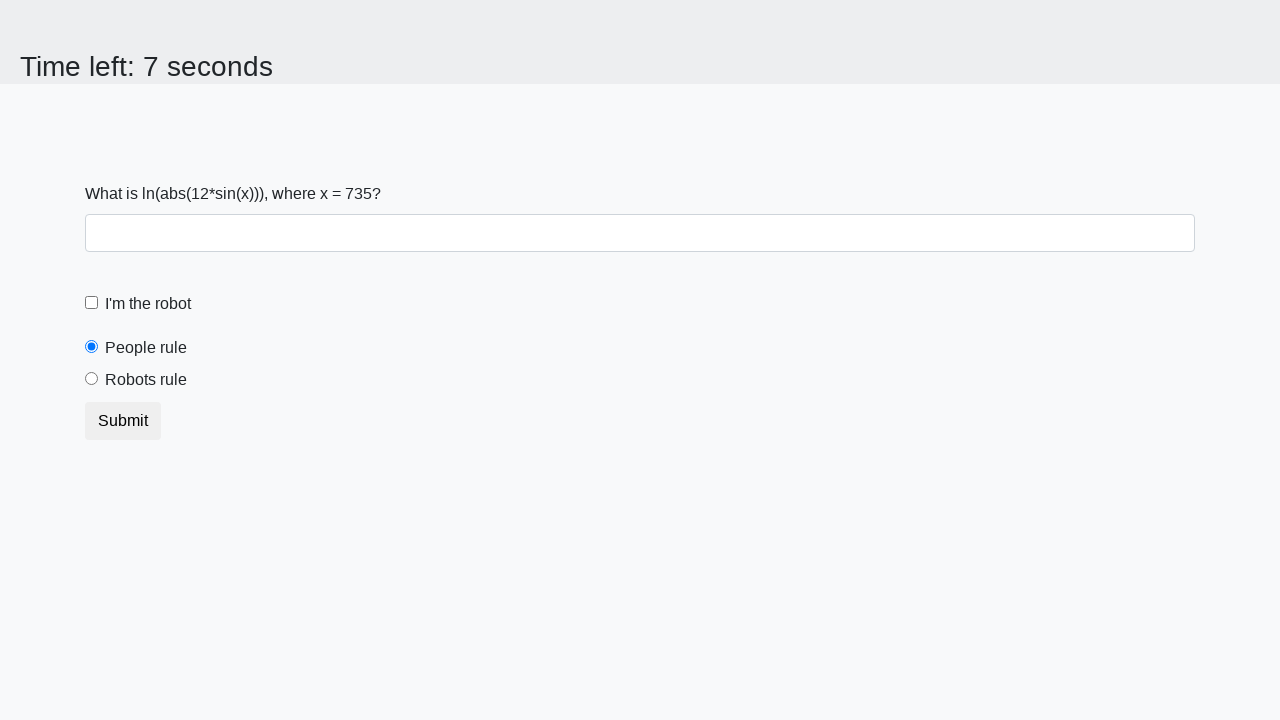

Retrieved x value from page element #input_value
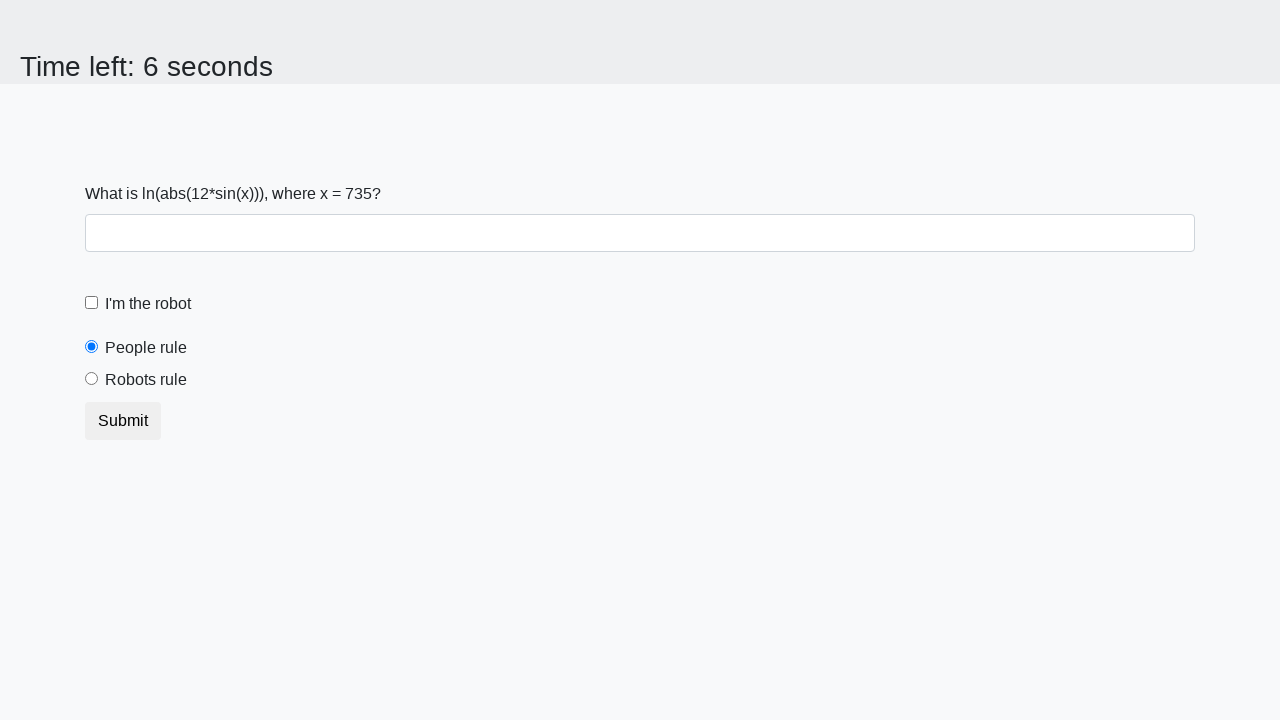

Calculated y value using formula: log(abs(12*sin(735))) = 0.4621629073783843
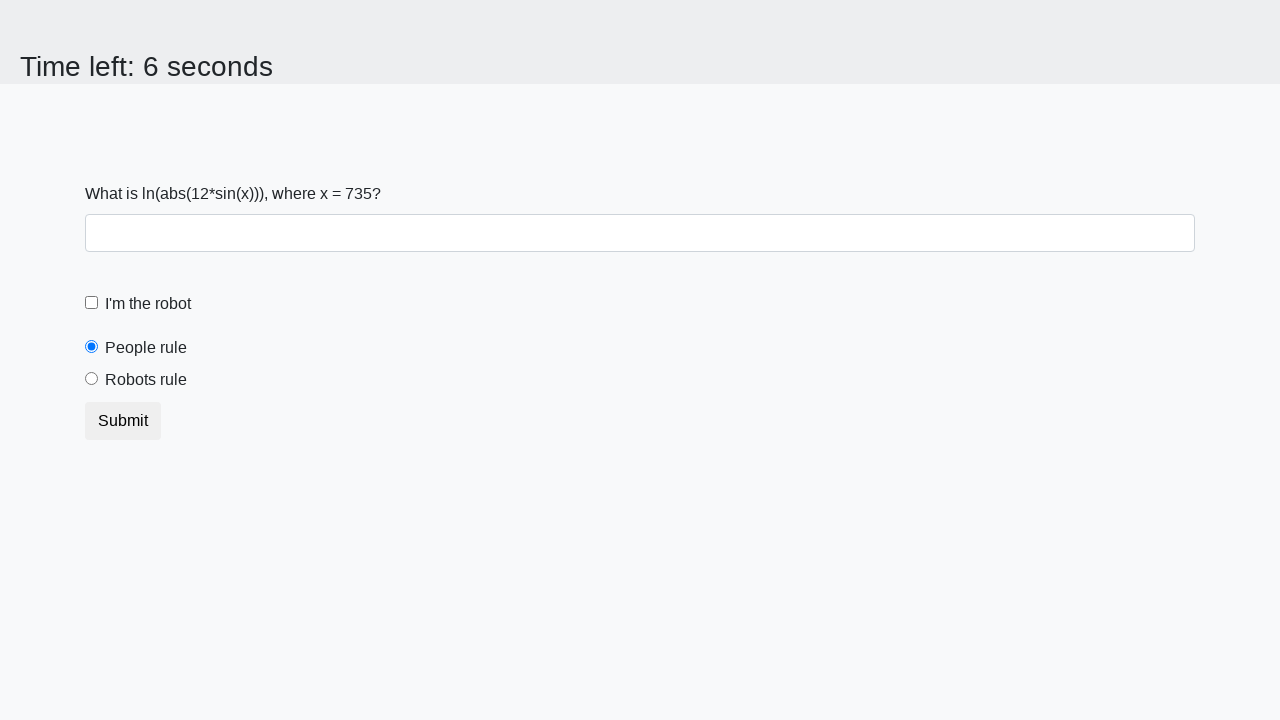

Filled calculated result '0.4621629073783843' into text input field on input[type='text']
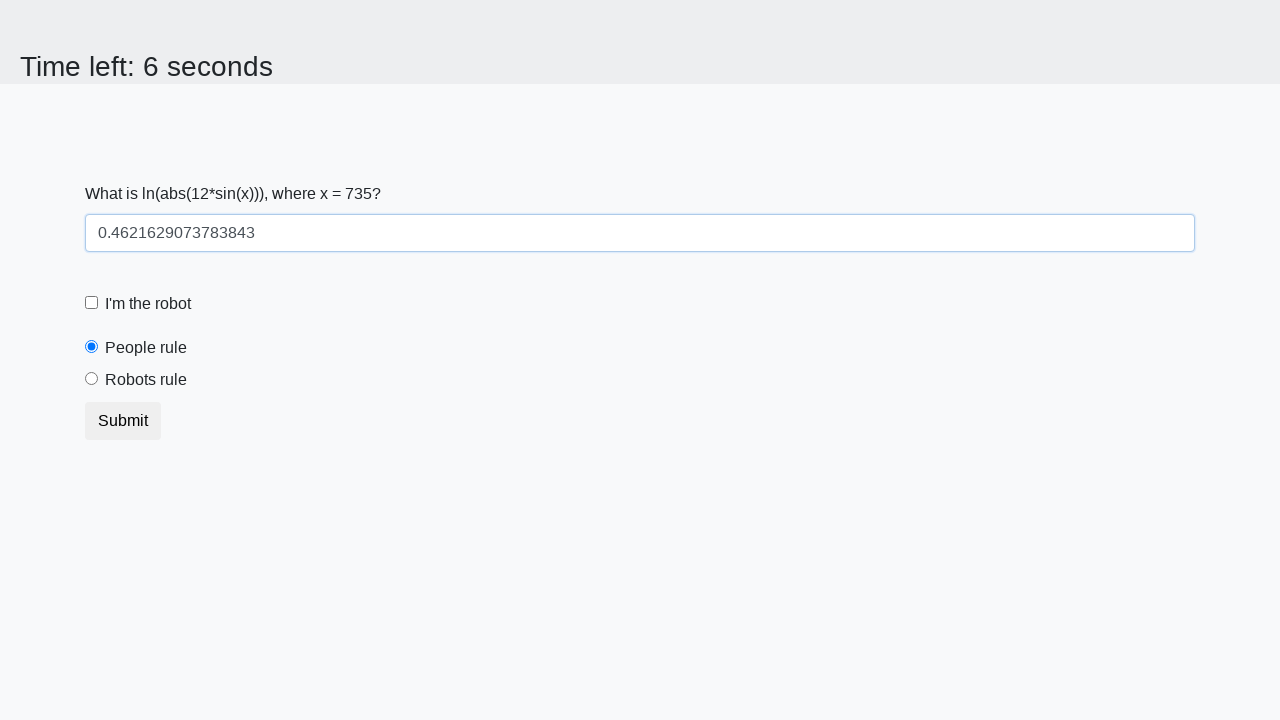

Checked the form checkbox at (92, 303) on input.form-check-input
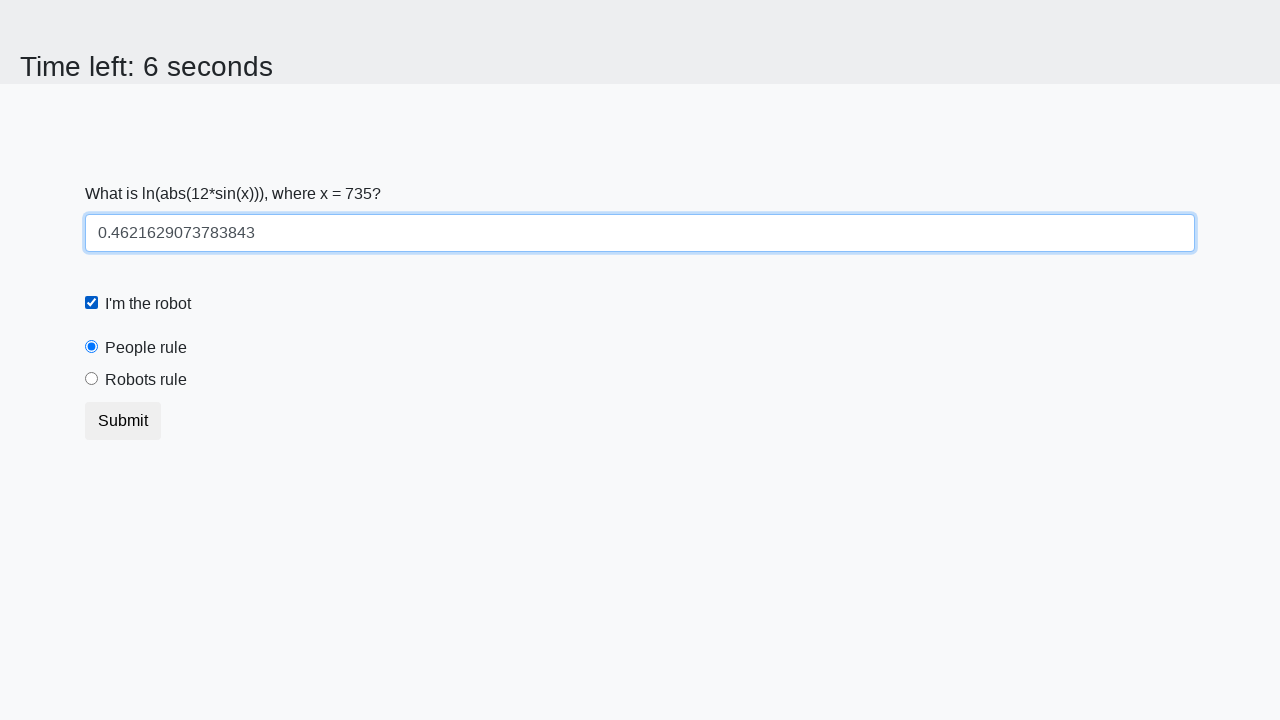

Selected 'robotsRule' radio button at (92, 379) on #robotsRule
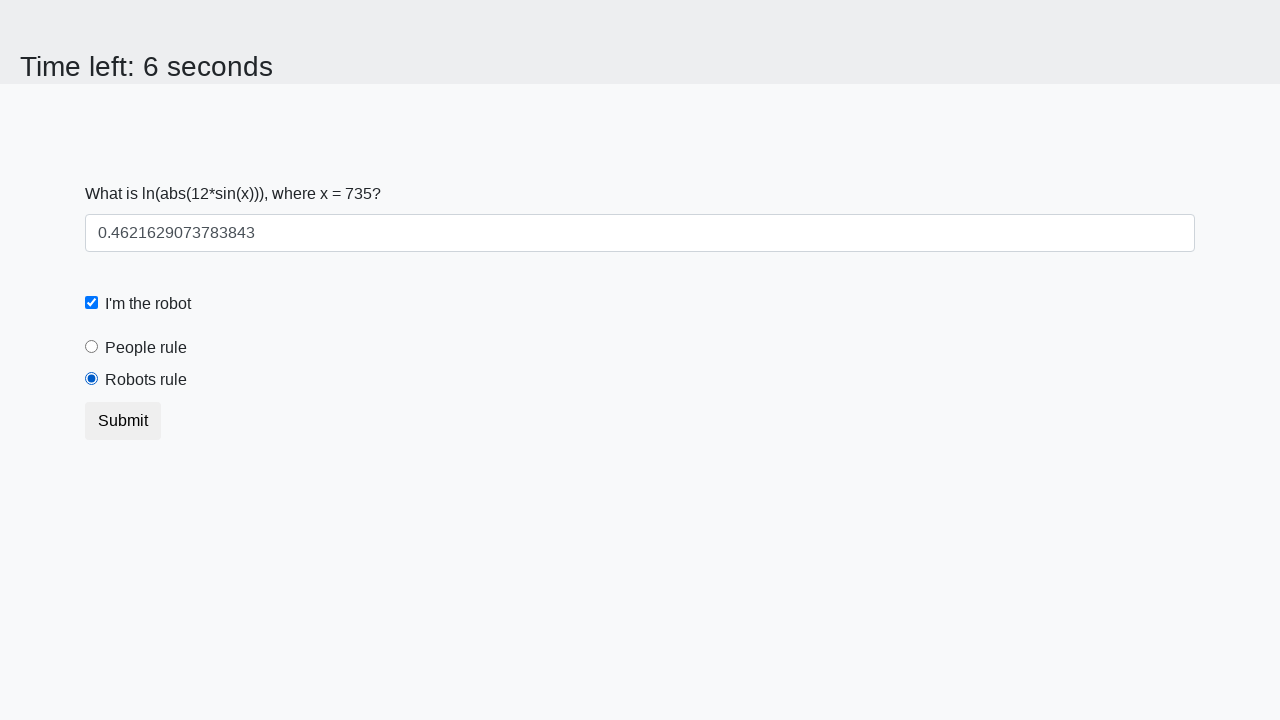

Clicked submit button to submit the form at (123, 421) on button[type='submit']
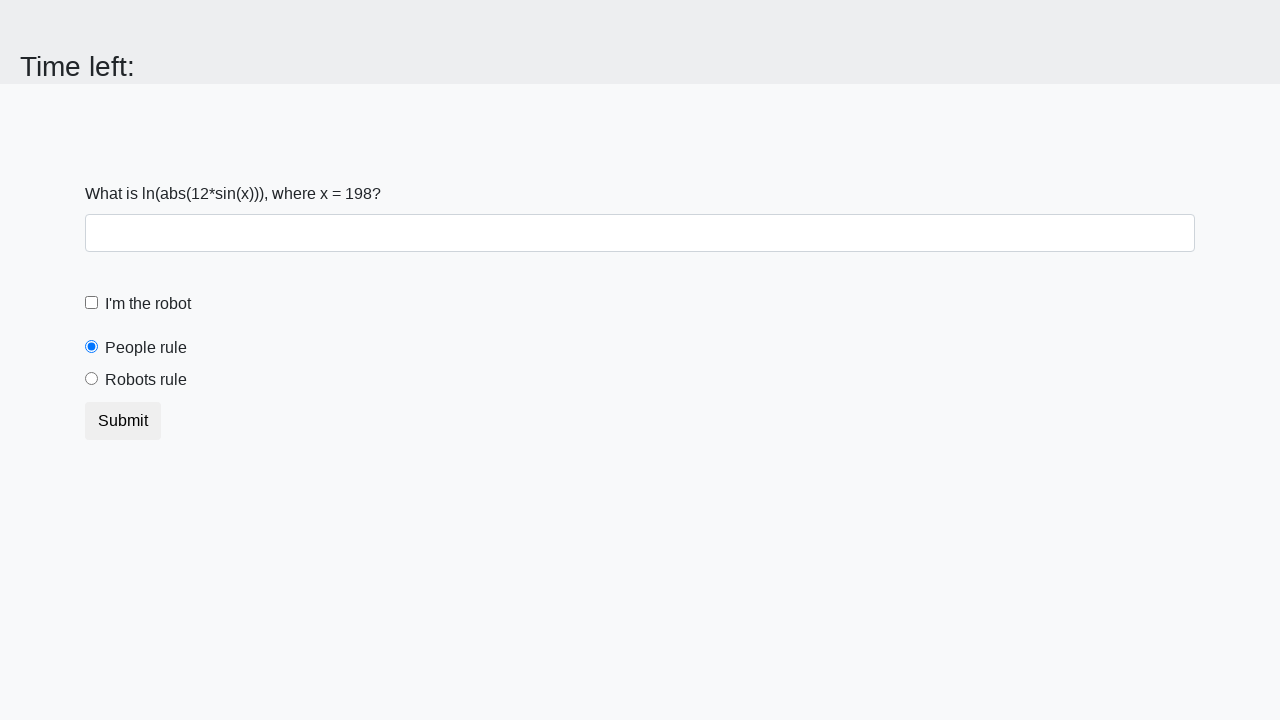

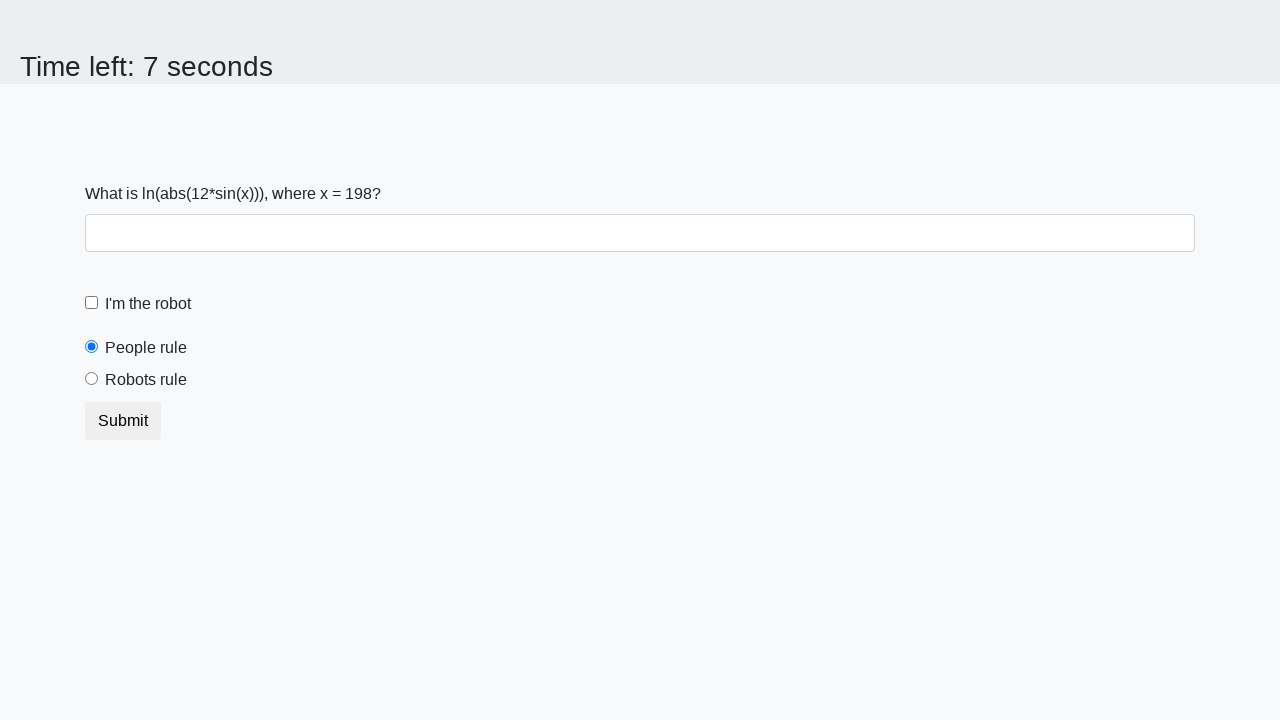